Navigates to the LangChain homepage and retrieves the page title

Starting URL: https://langchain.com/

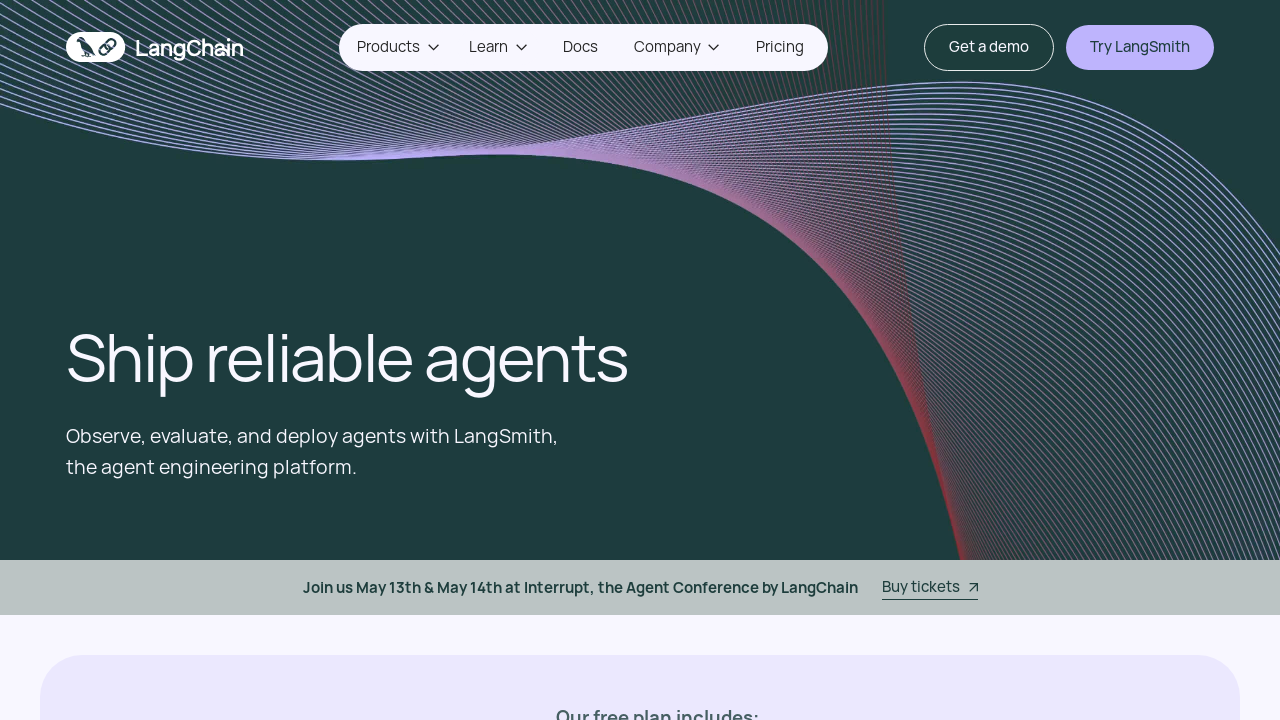

Navigated to LangChain homepage
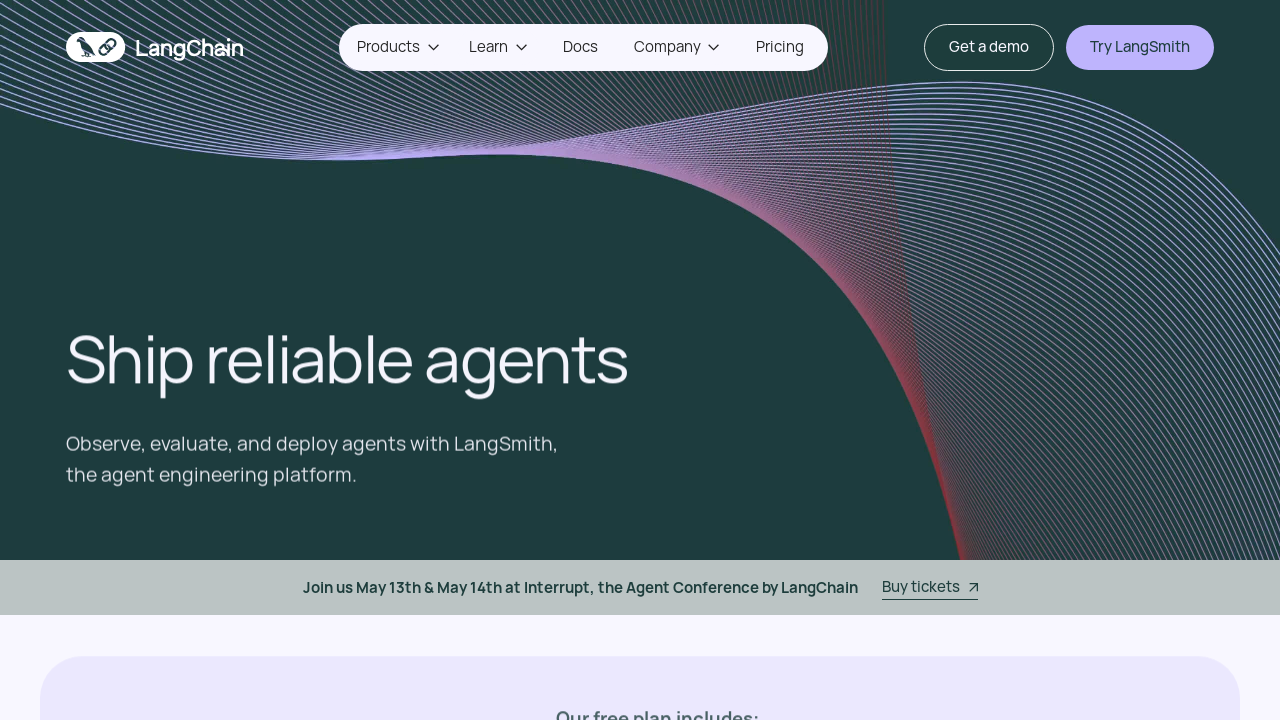

Page DOM content loaded
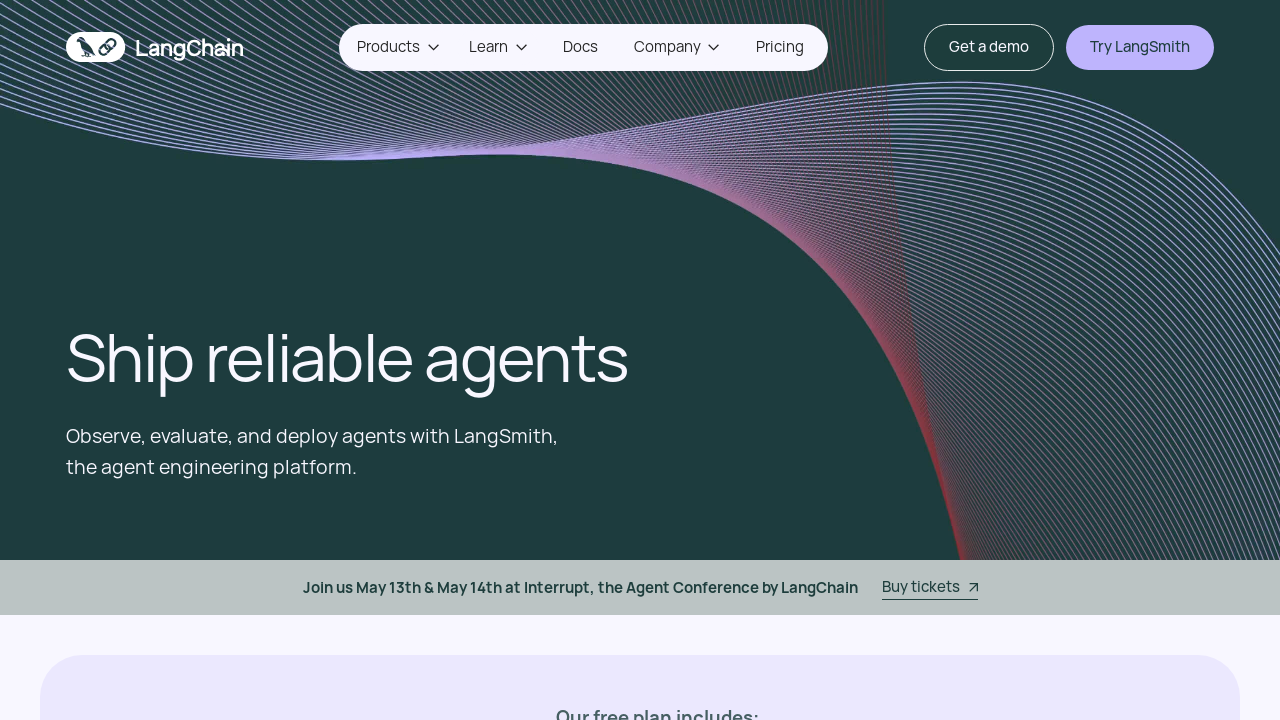

Retrieved page title: LangChain: Observe, Evaluate, and Deploy Reliable AI Agents
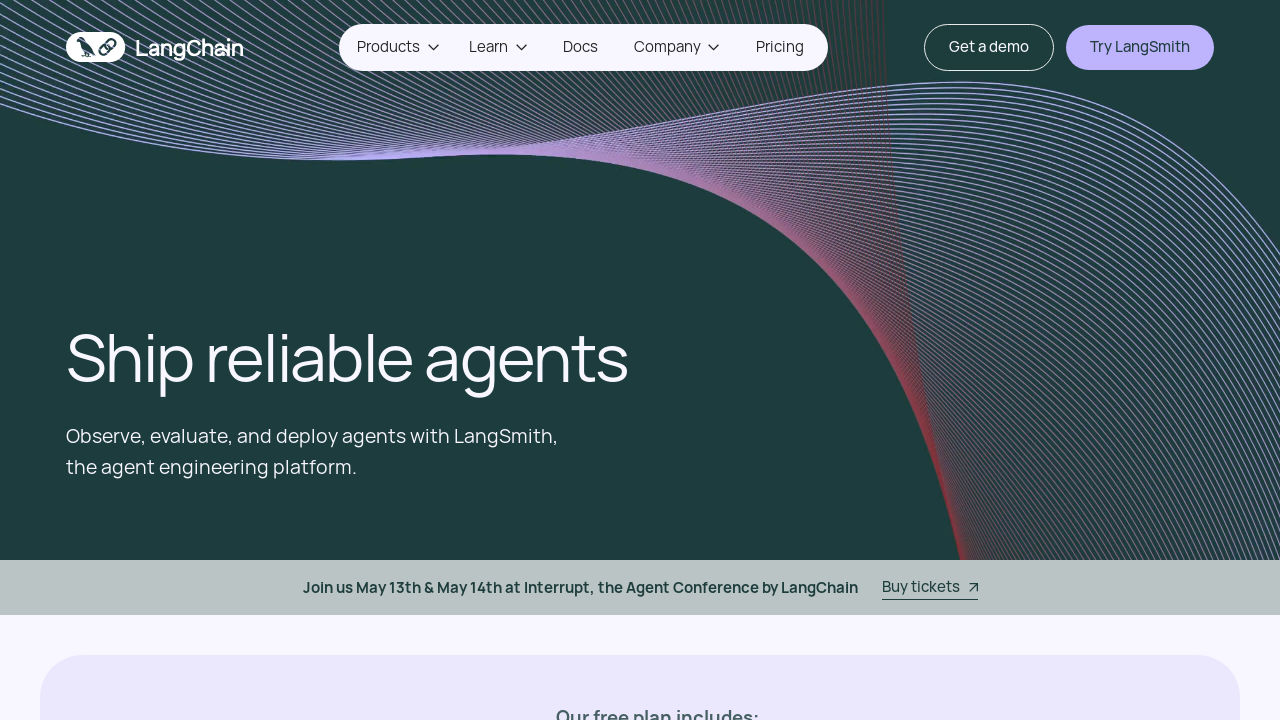

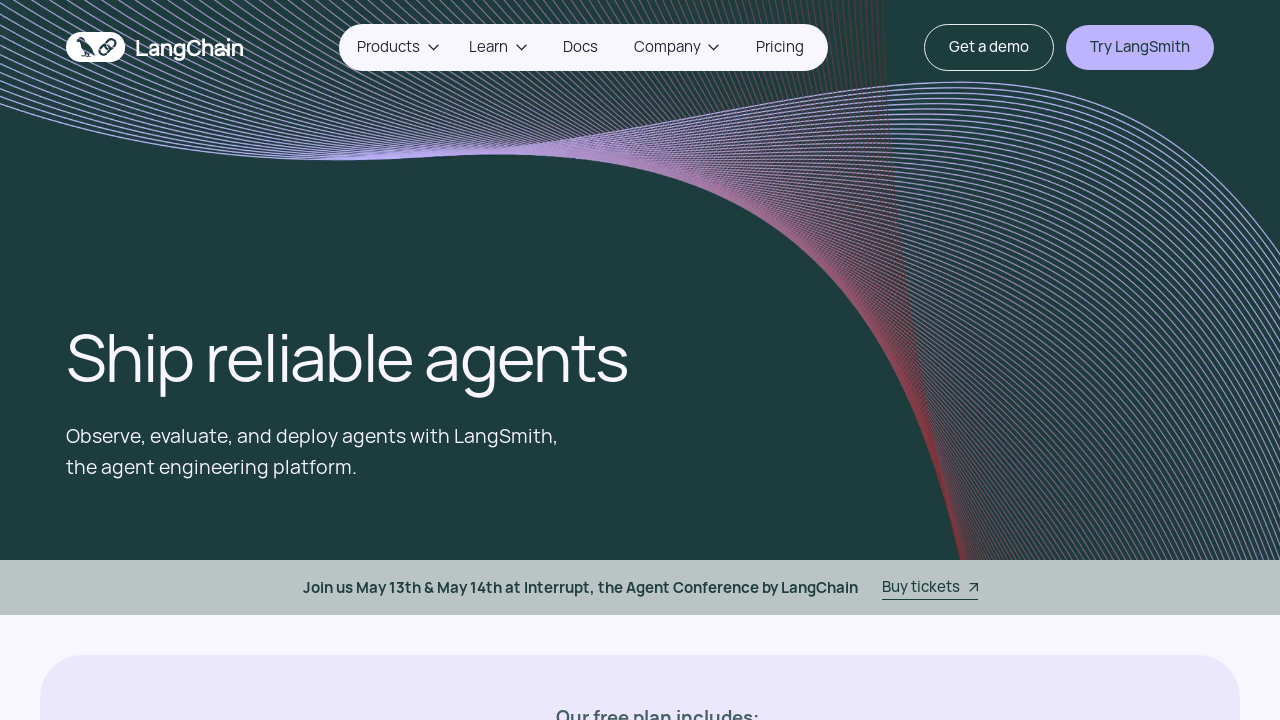